Tests nested iframe navigation by clicking through to the Nested Frames page, switching between parent and child frames, and verifying frame content

Starting URL: https://demoqa.com/

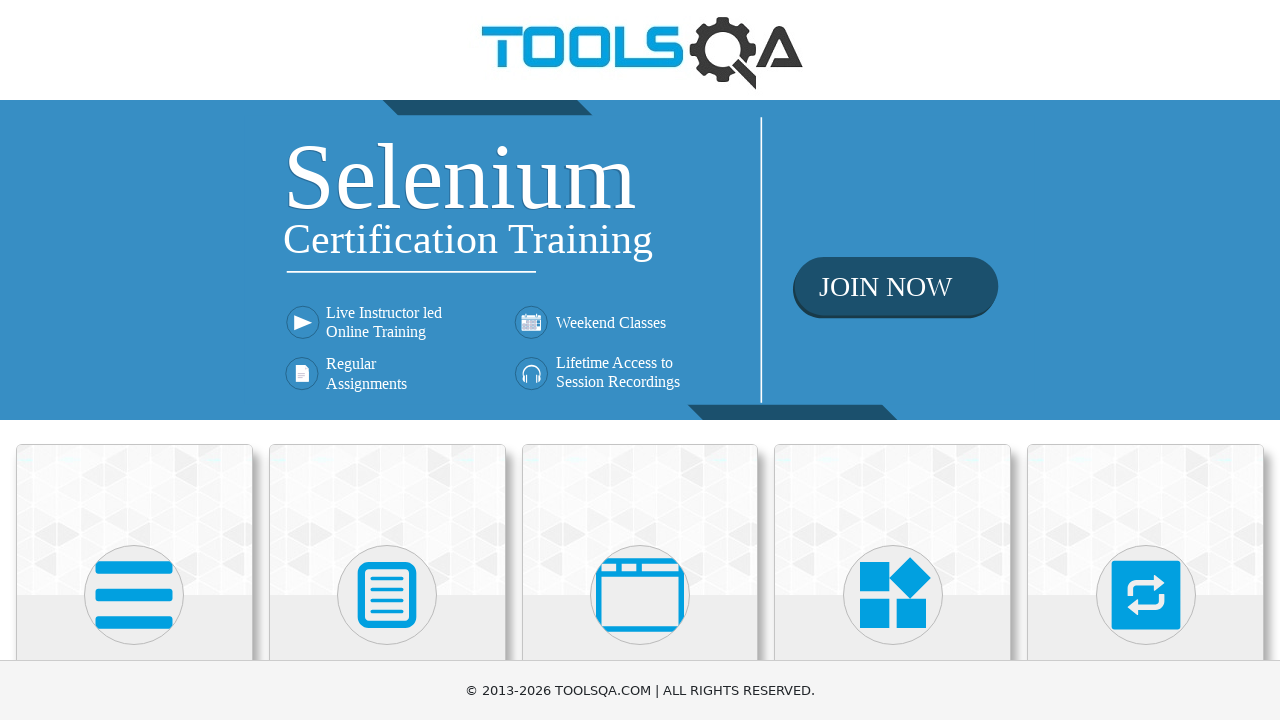

Scrolled 'Alerts, Frame & Windows' card into view
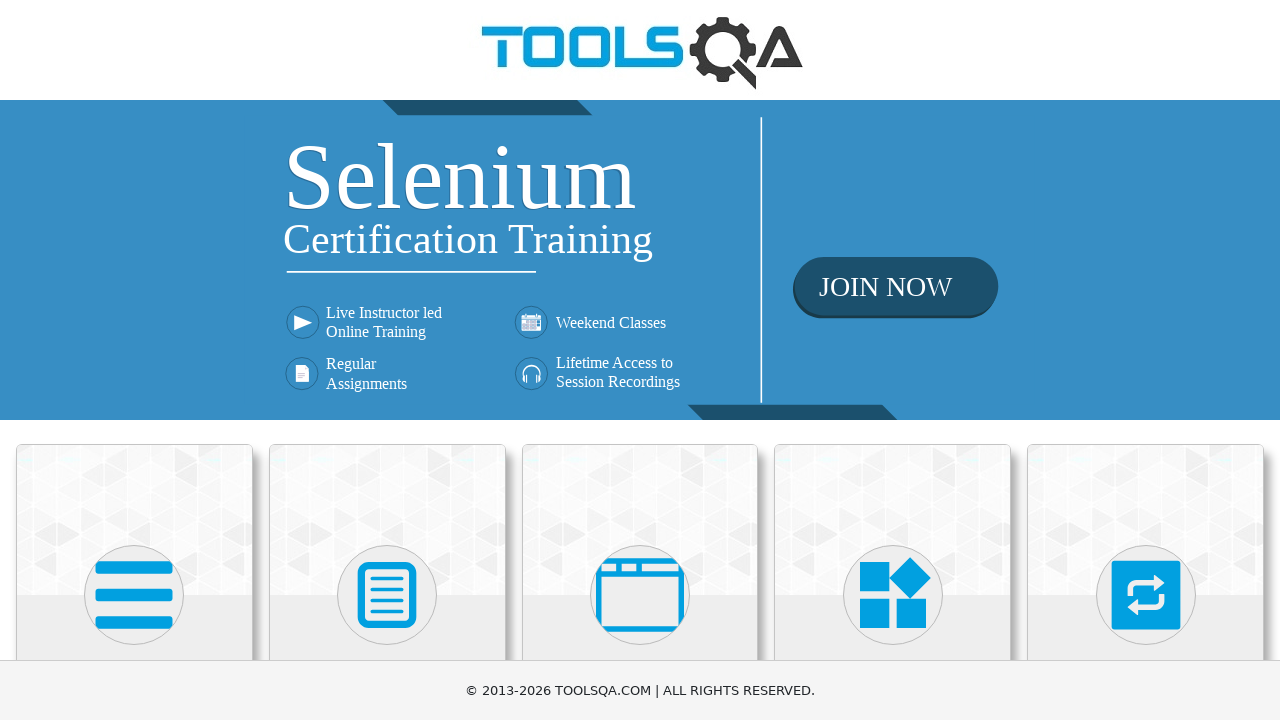

Clicked 'Alerts, Frame & Windows' card at (640, 360) on xpath=//div[@class='card-body']//h5[text()='Alerts, Frame & Windows']
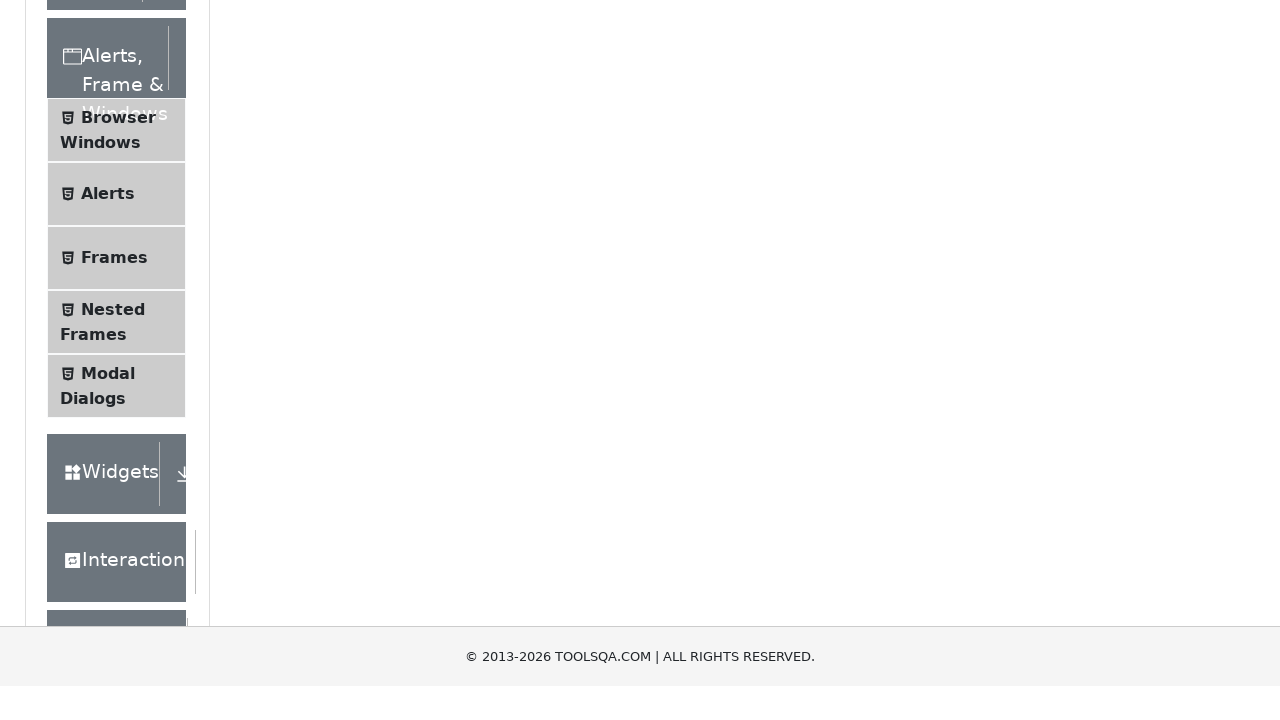

Clicked 'Nested Frames' menu item at (113, 616) on xpath=//span[.='Nested Frames']
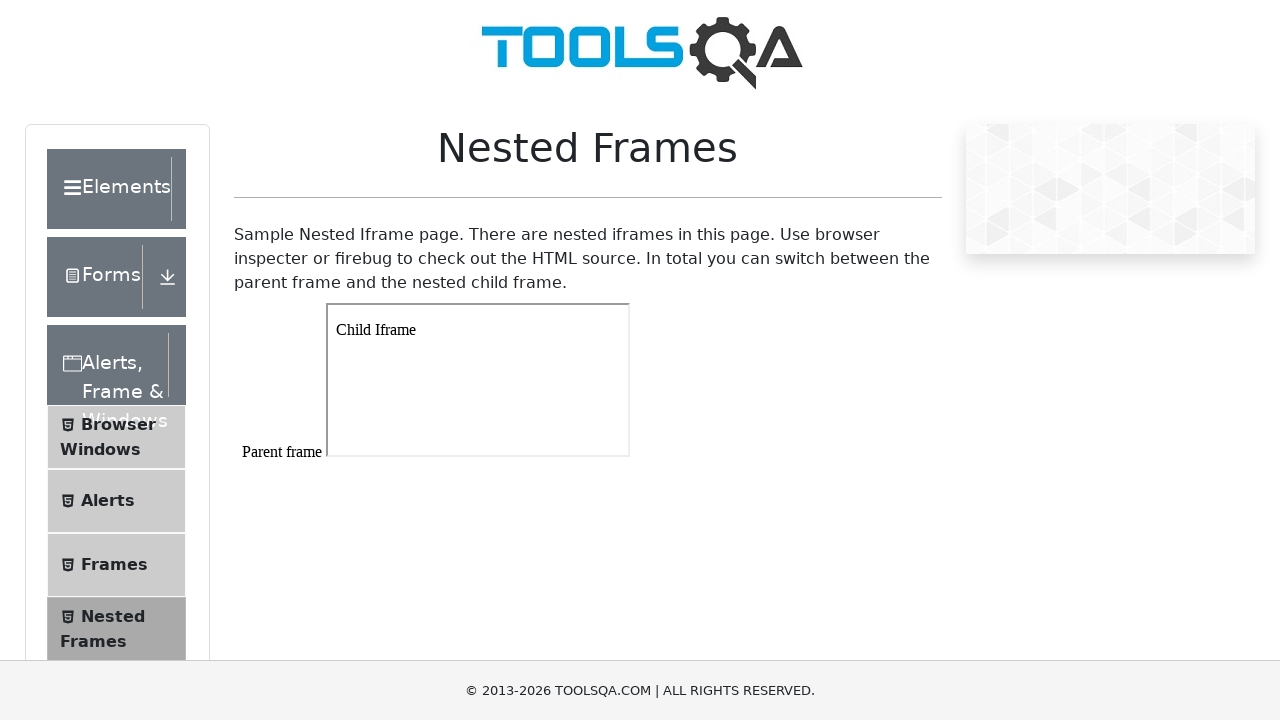

Located parent frame (frame1)
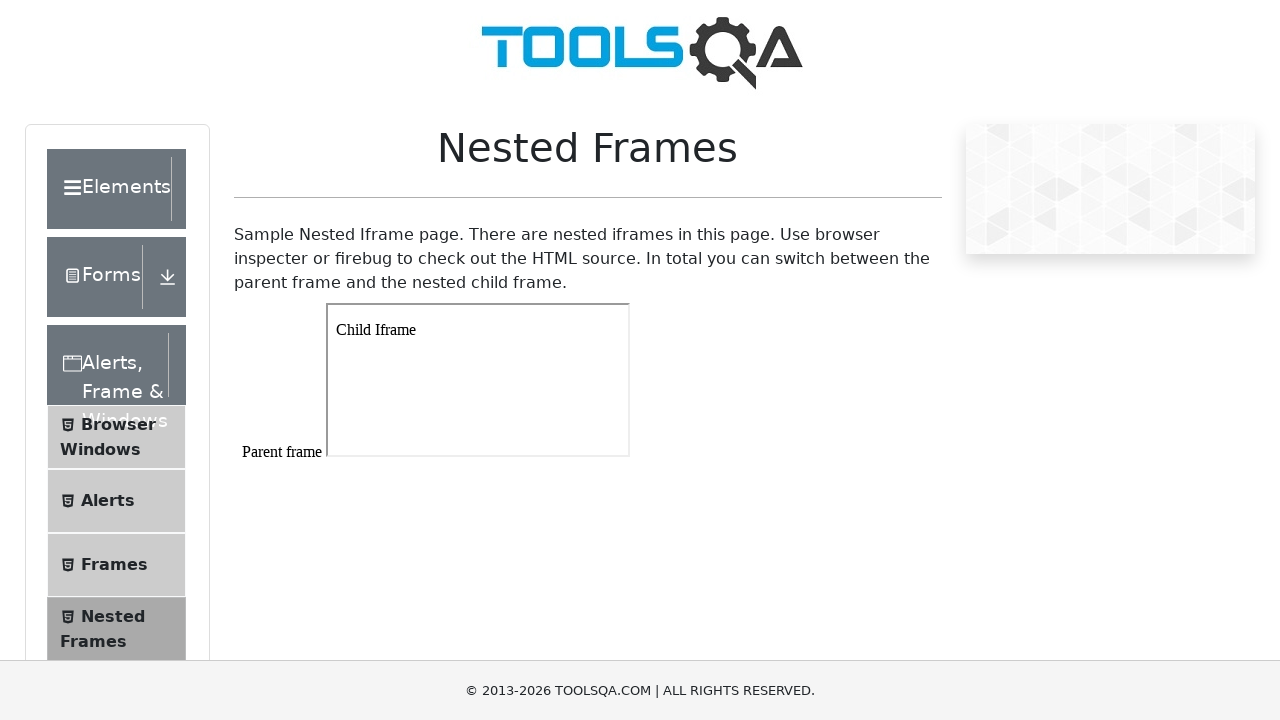

Parent frame body element loaded and verified
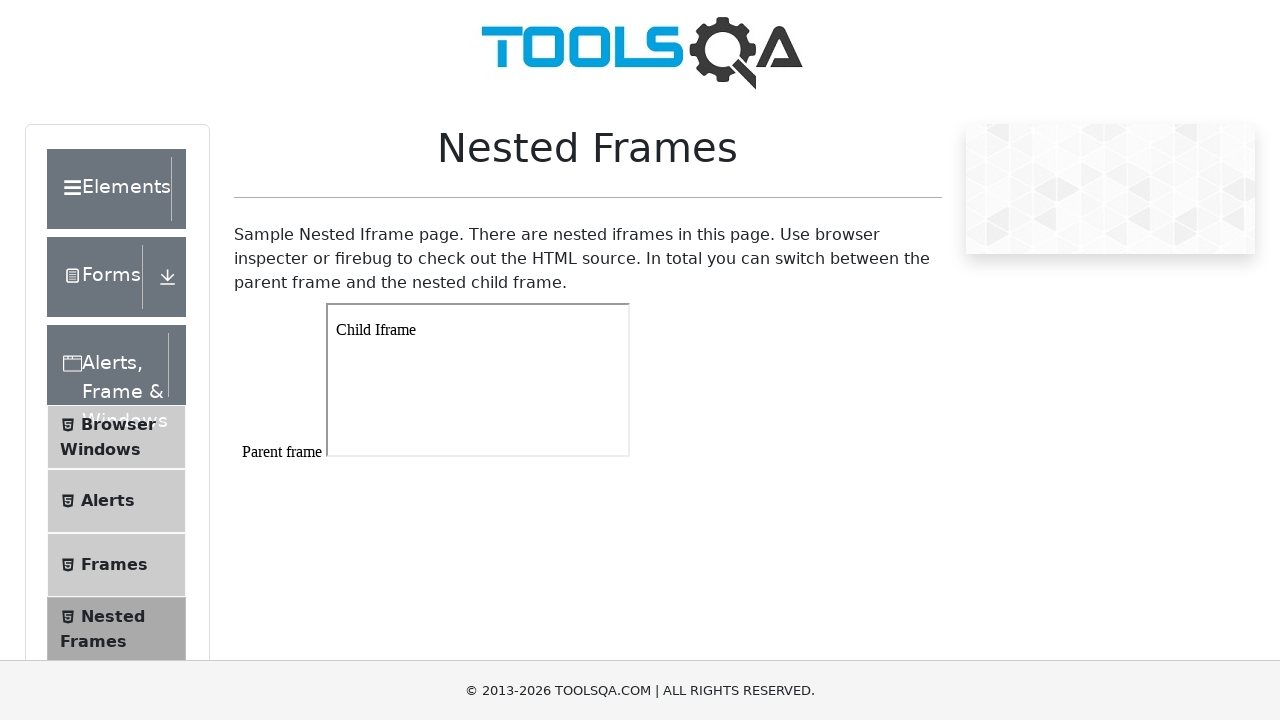

Located child iframe within parent frame
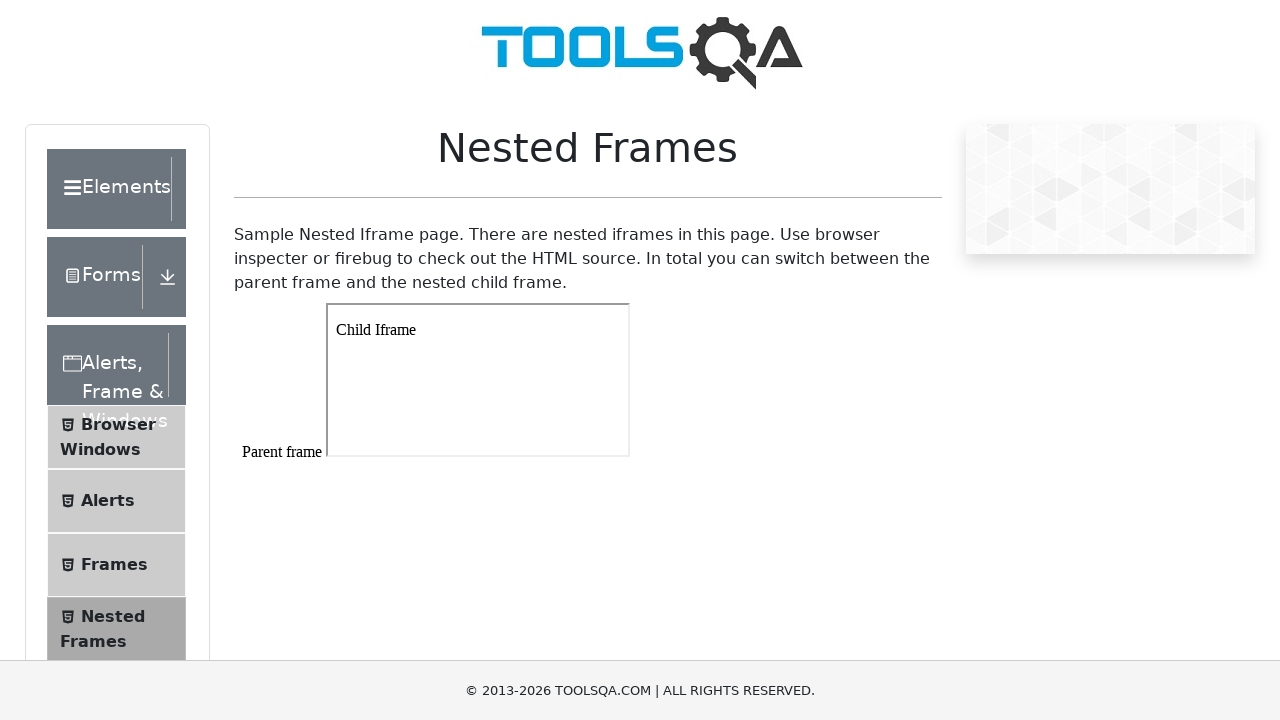

Child frame body element loaded and verified
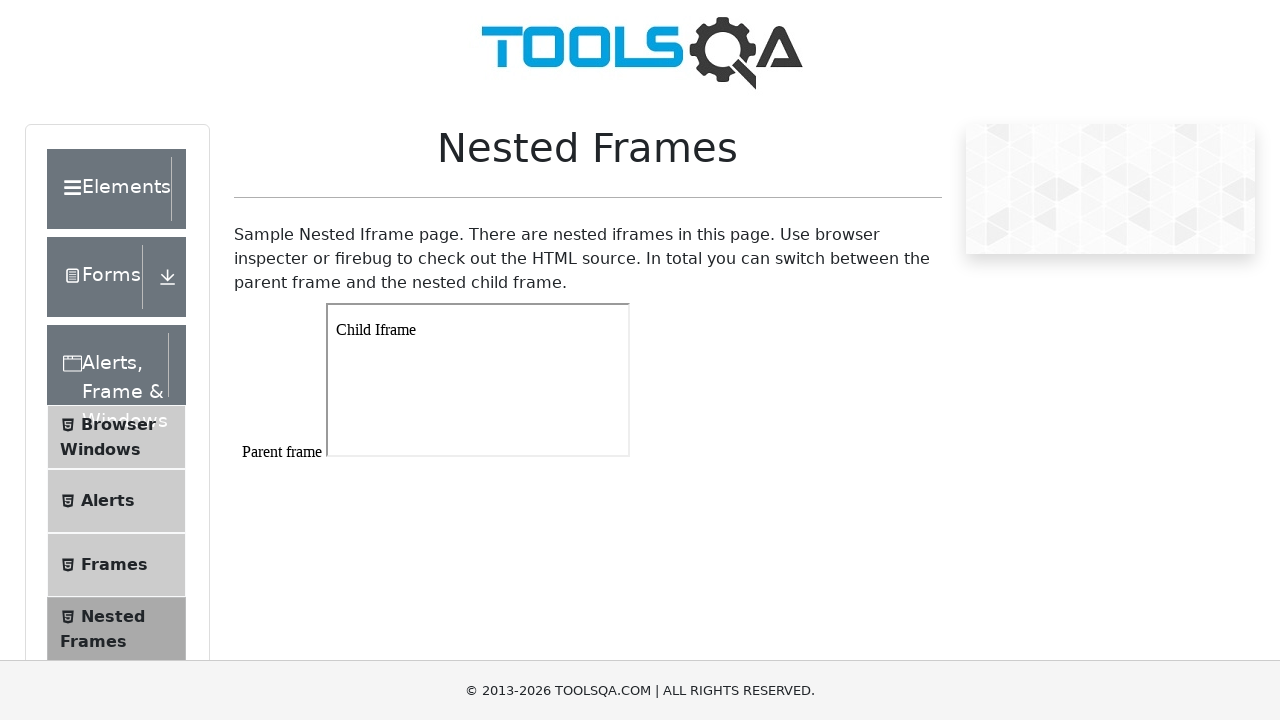

Switched back to parent frame and verified content
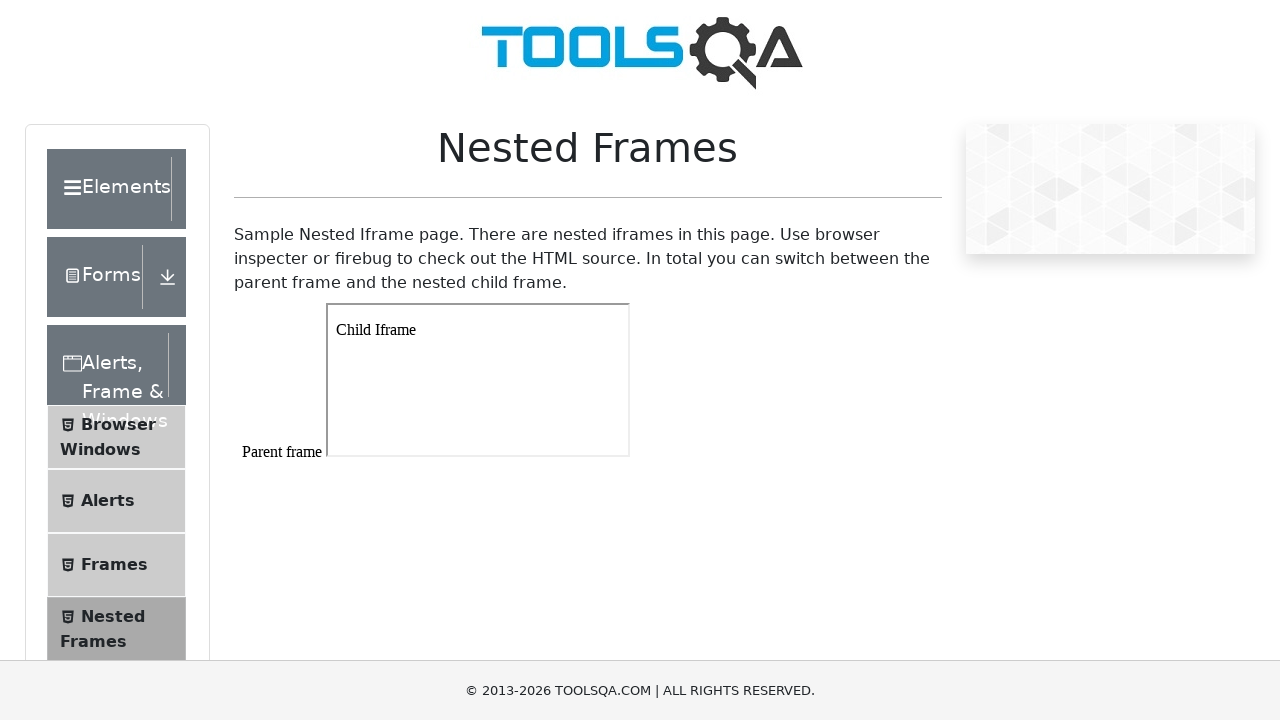

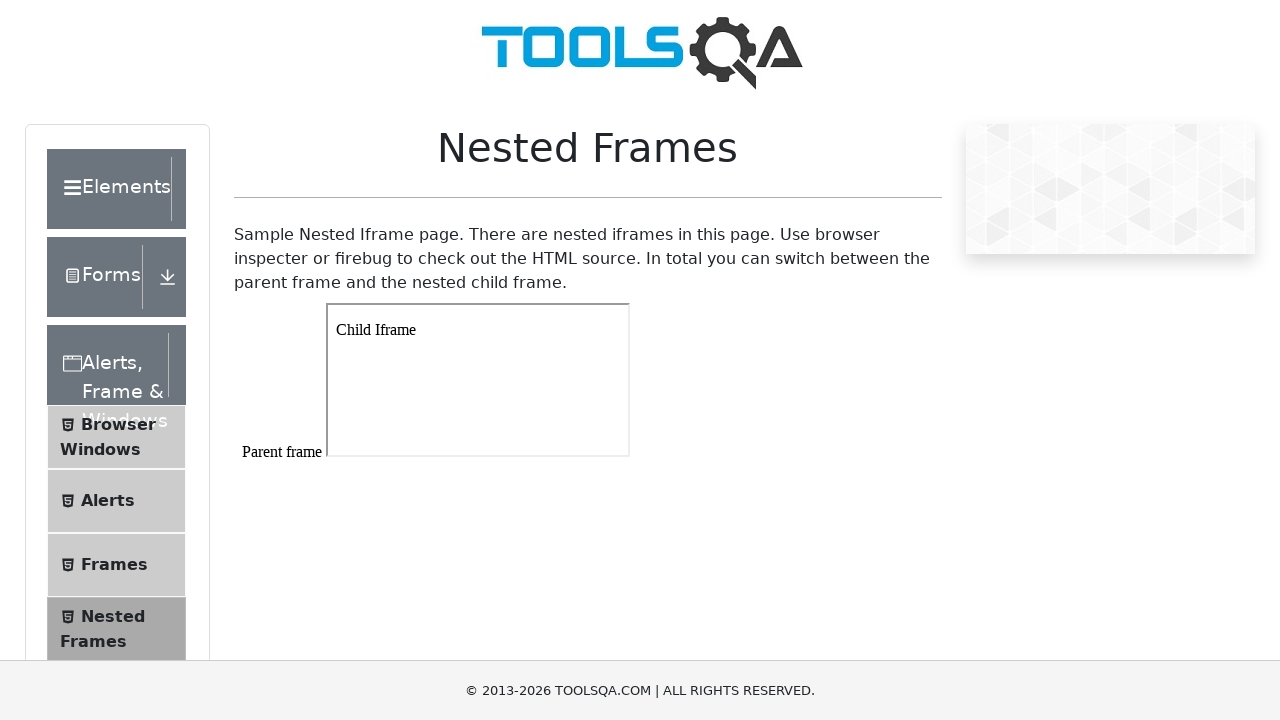